Tests handling of JavaScript alerts including simple alert, confirm dialog, and prompt dialog by clicking buttons to trigger each type and interacting with them

Starting URL: http://demo.automationtesting.in/Alerts.html

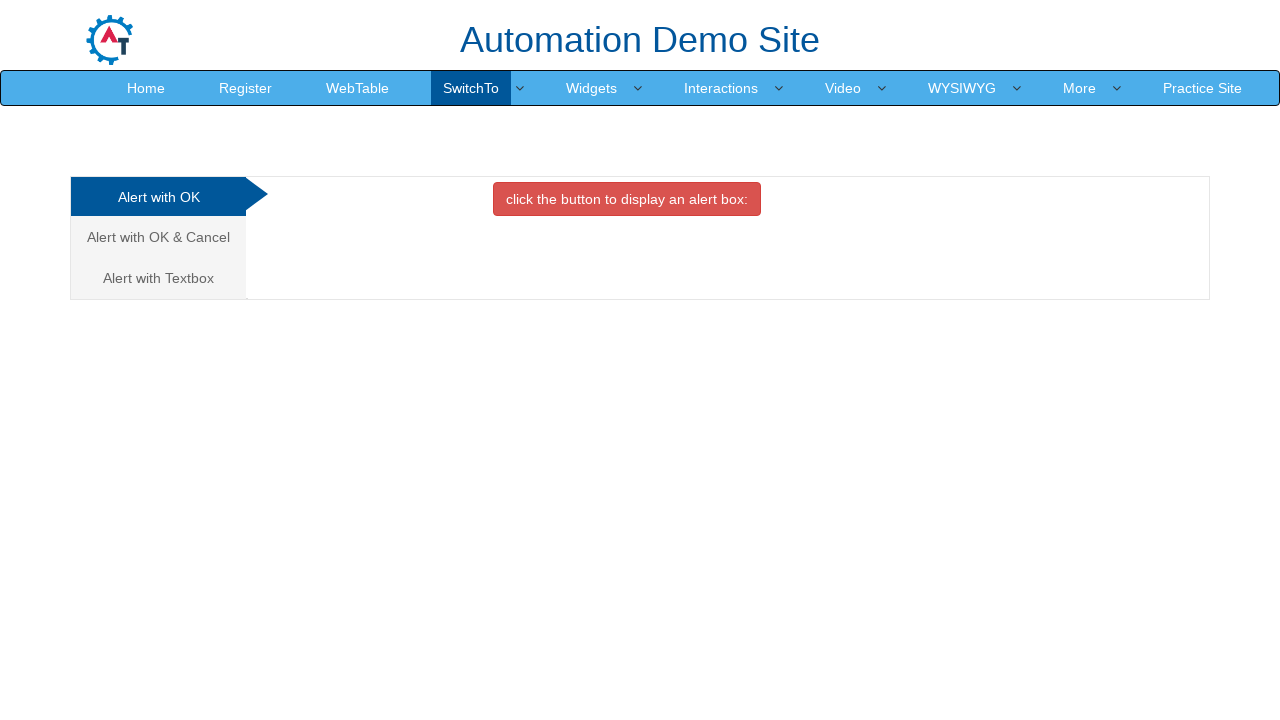

Clicked on simple alert tab at (158, 197) on (//a[@data-toggle='tab'])[1]
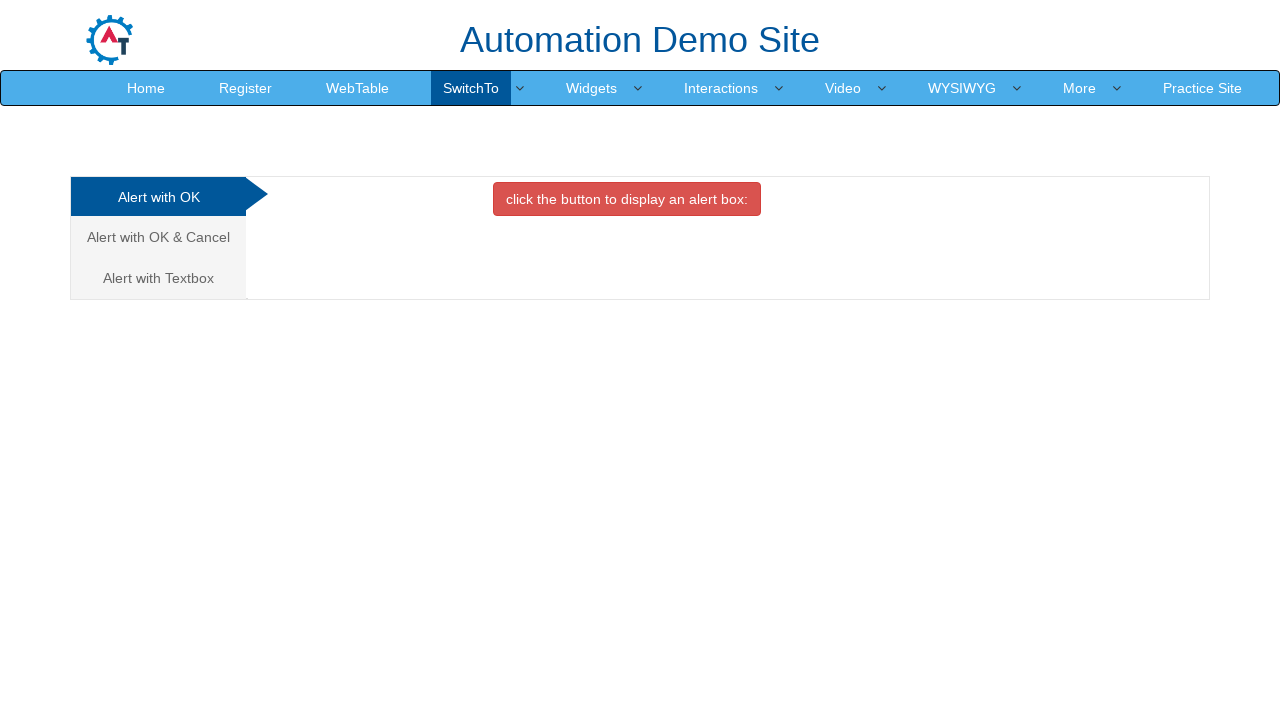

Clicked button to trigger simple alert at (627, 199) on xpath=//button[contains(@class,'btn btn-danger')]
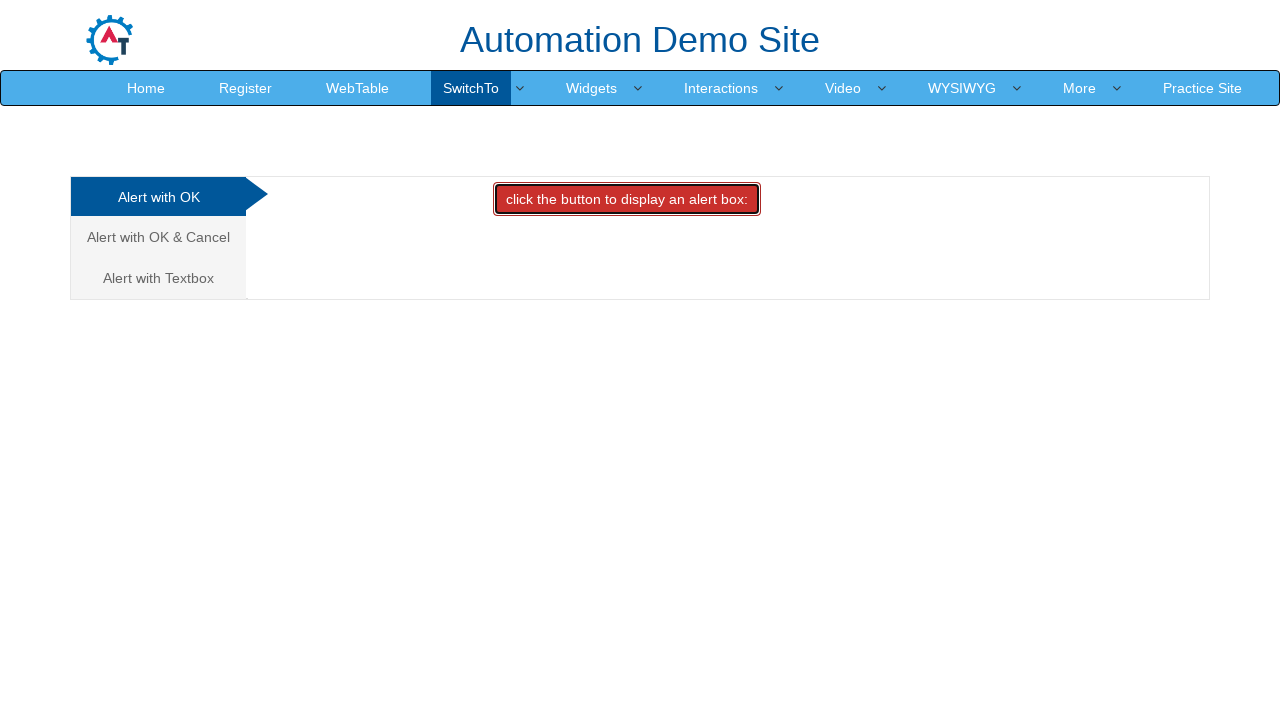

Accepted simple alert dialog
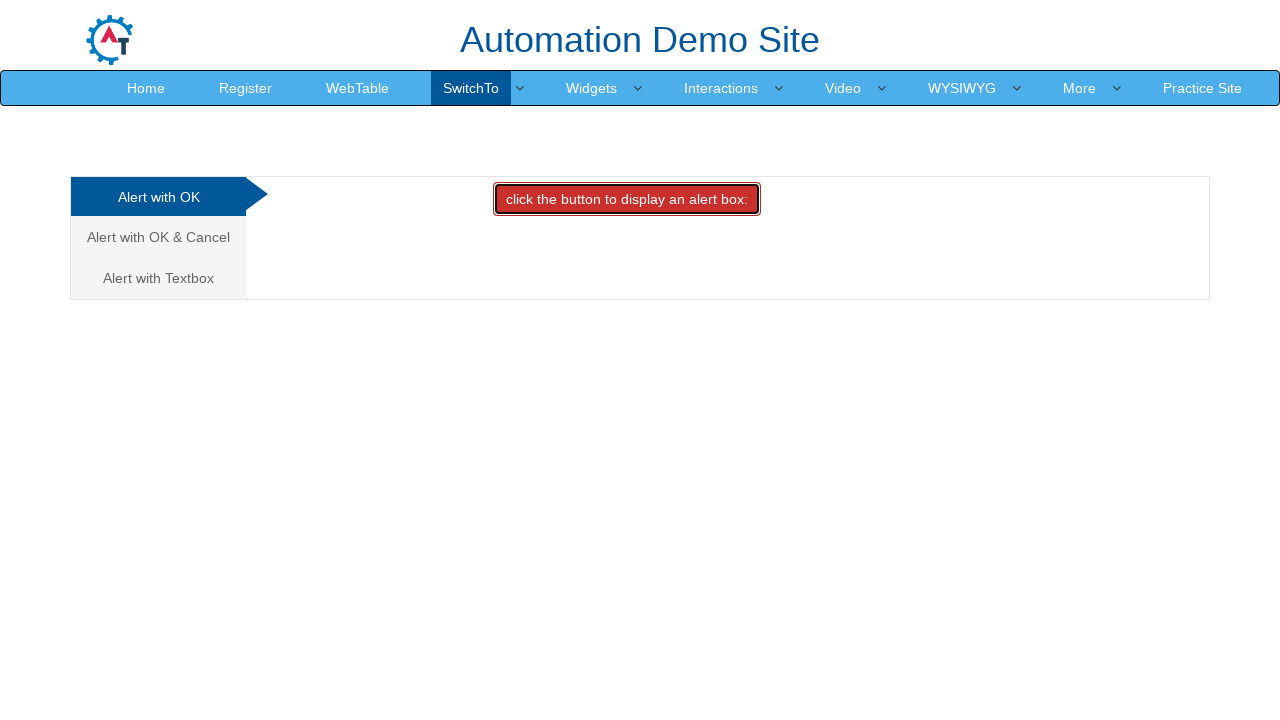

Clicked on confirm alert tab at (158, 237) on (//a[@data-toggle='tab'])[2]
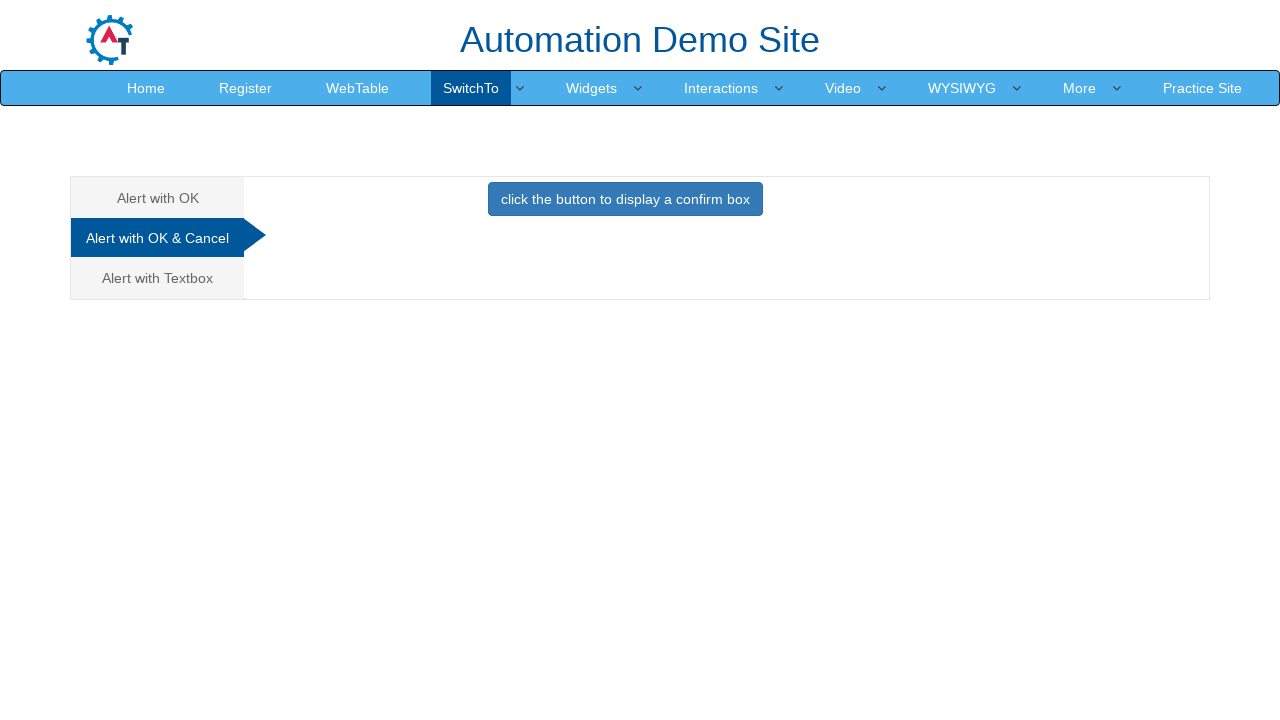

Clicked button to trigger confirm alert at (625, 199) on xpath=//button[@onclick='confirmbox()']
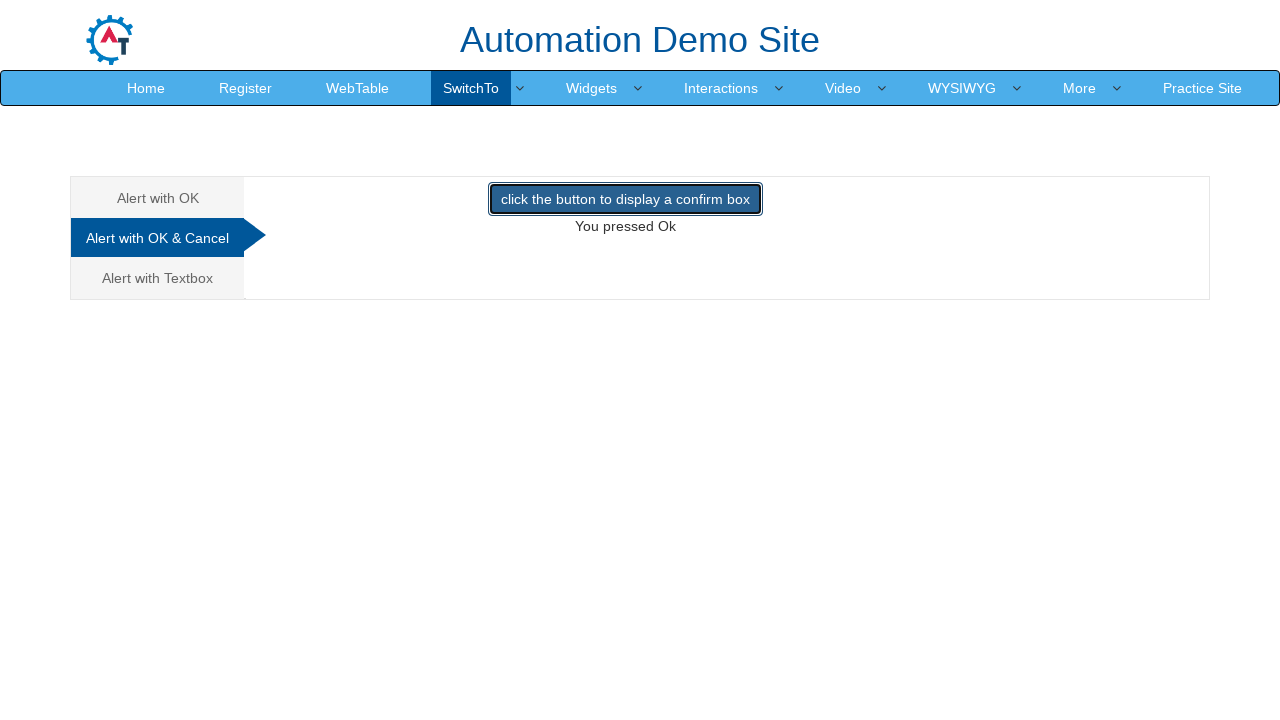

Accepted confirm alert dialog
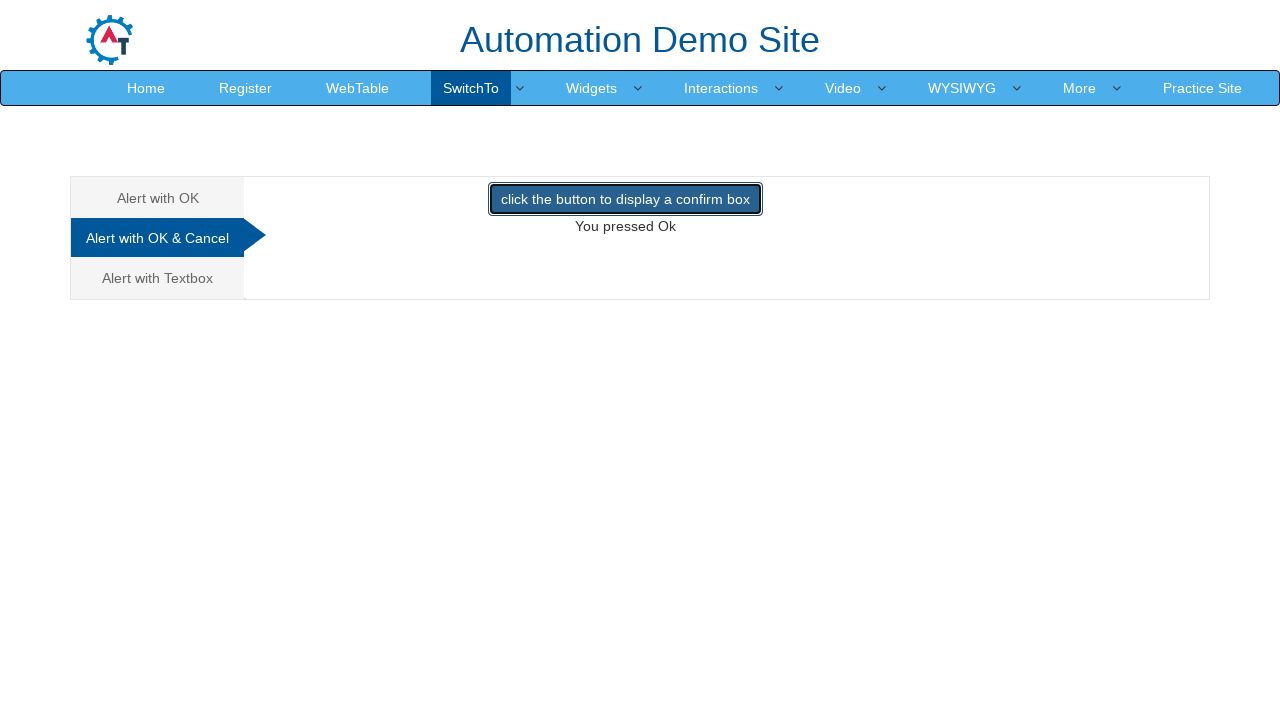

Clicked on prompt alert tab at (158, 278) on (//a[@data-toggle='tab'])[3]
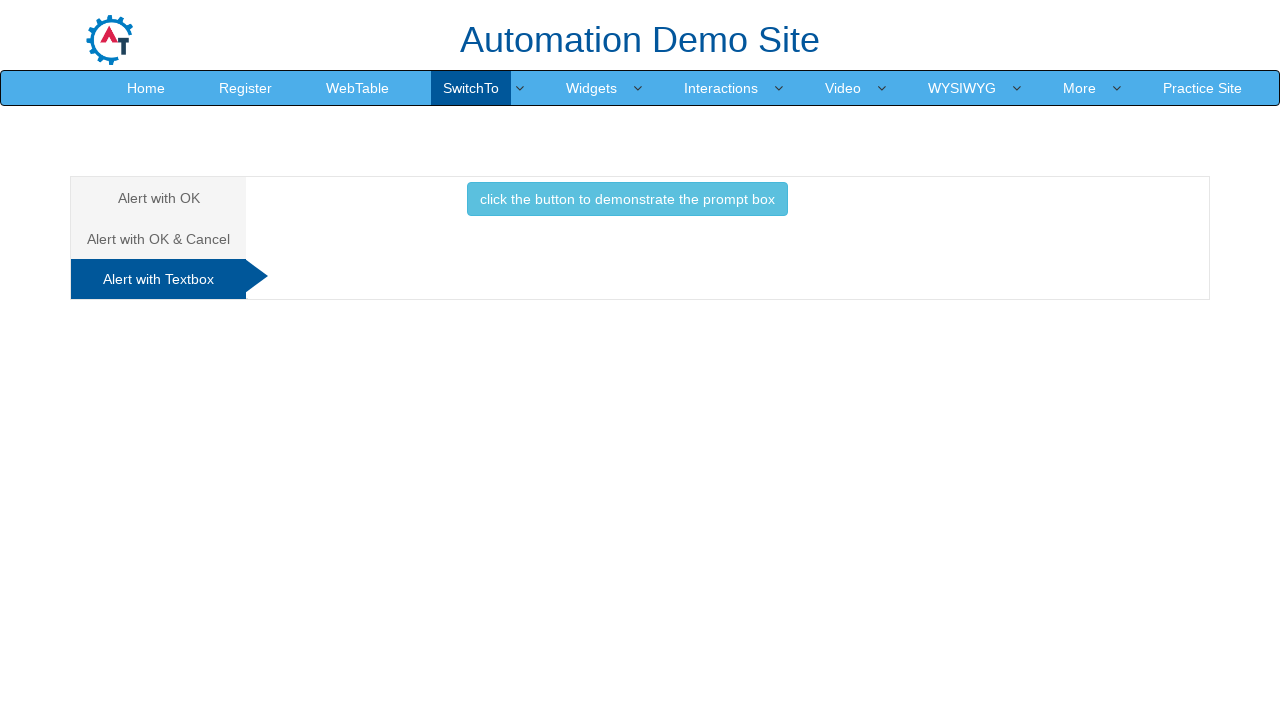

Set up dialog handler for prompt alert with text 'hello everyone'
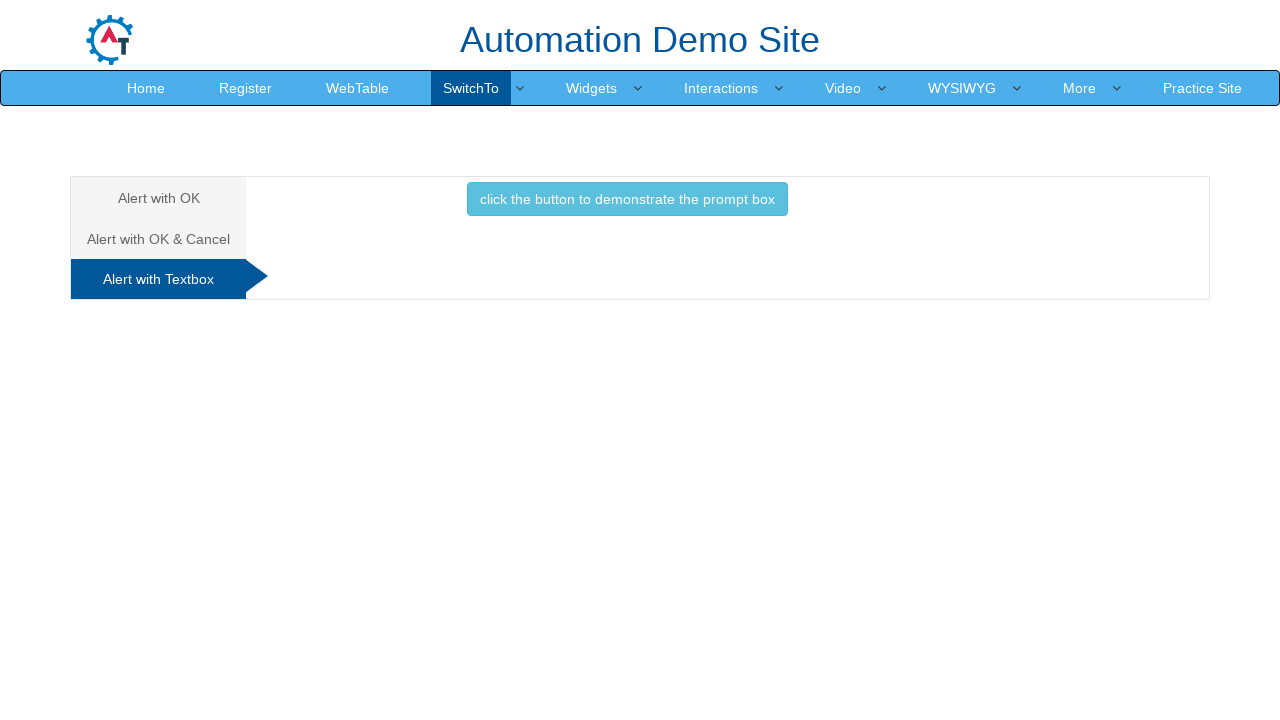

Clicked button to trigger prompt alert at (627, 199) on xpath=//button[text()='click the button to demonstrate the prompt box ']
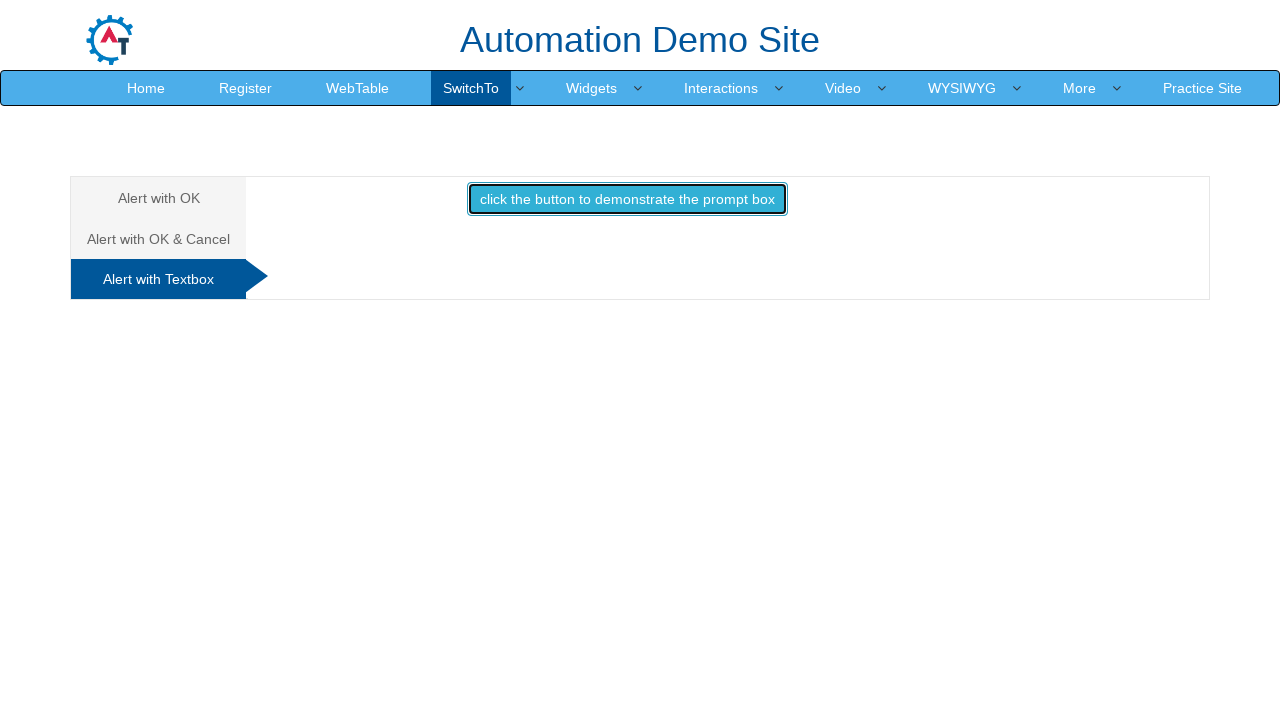

Retrieved result text from prompt: ''
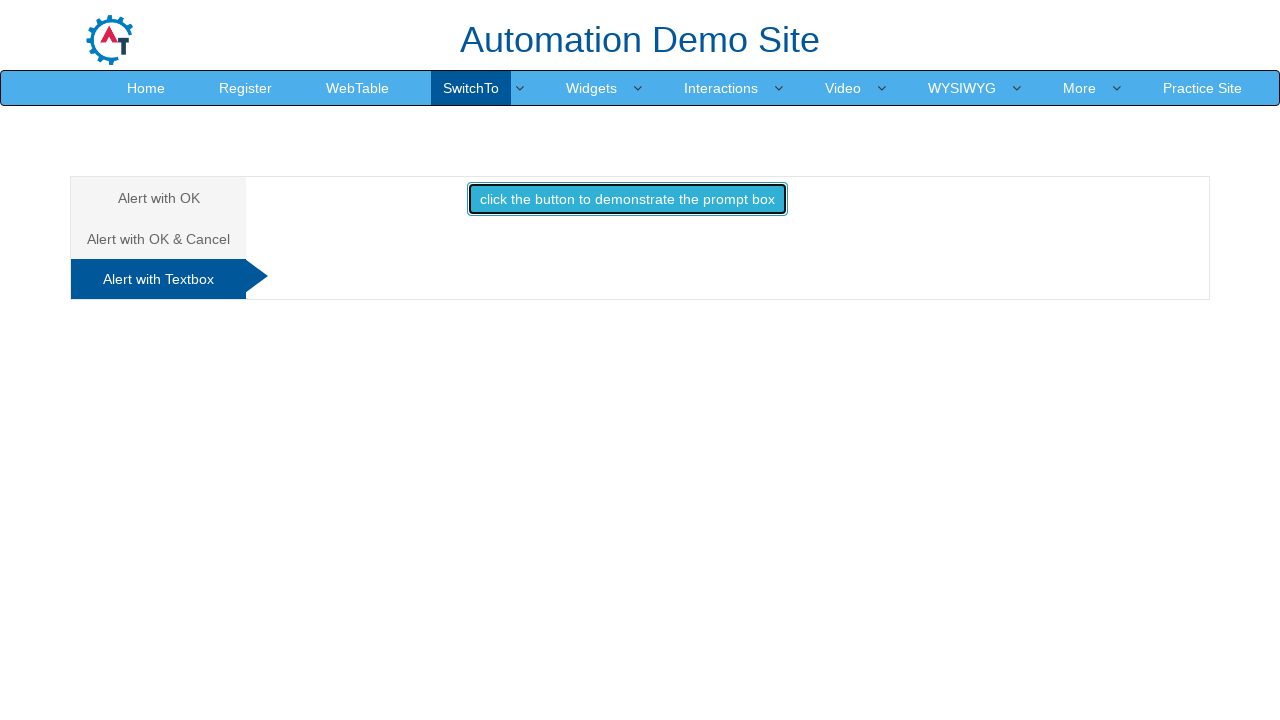

Printed result text to console
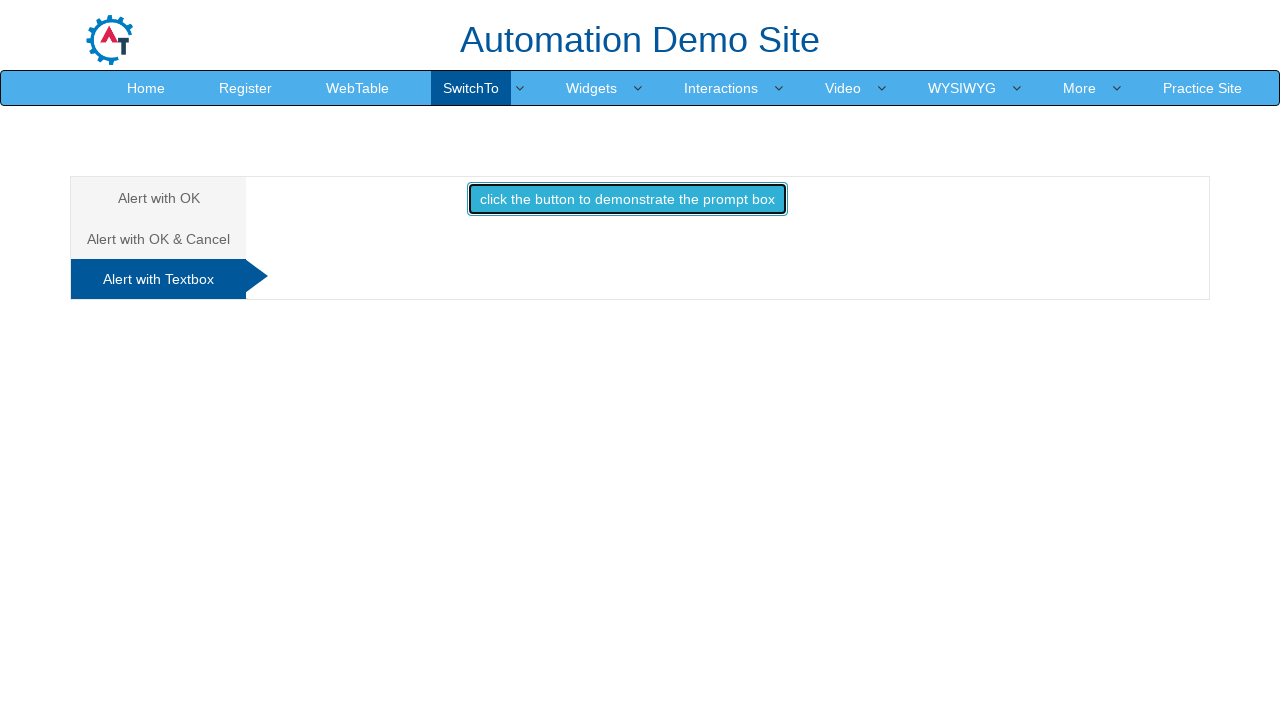

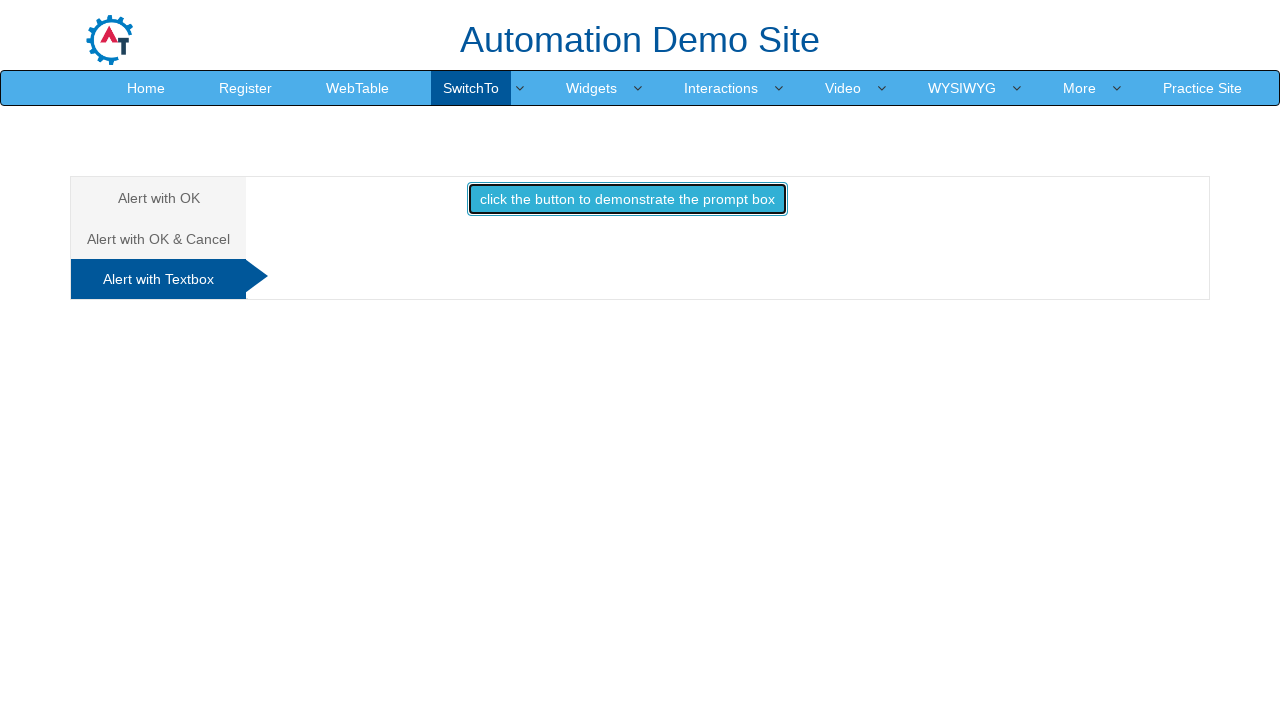